Navigates to the Demoblaze website and verifies that product cards are displayed on the homepage

Starting URL: https://www.demoblaze.com/

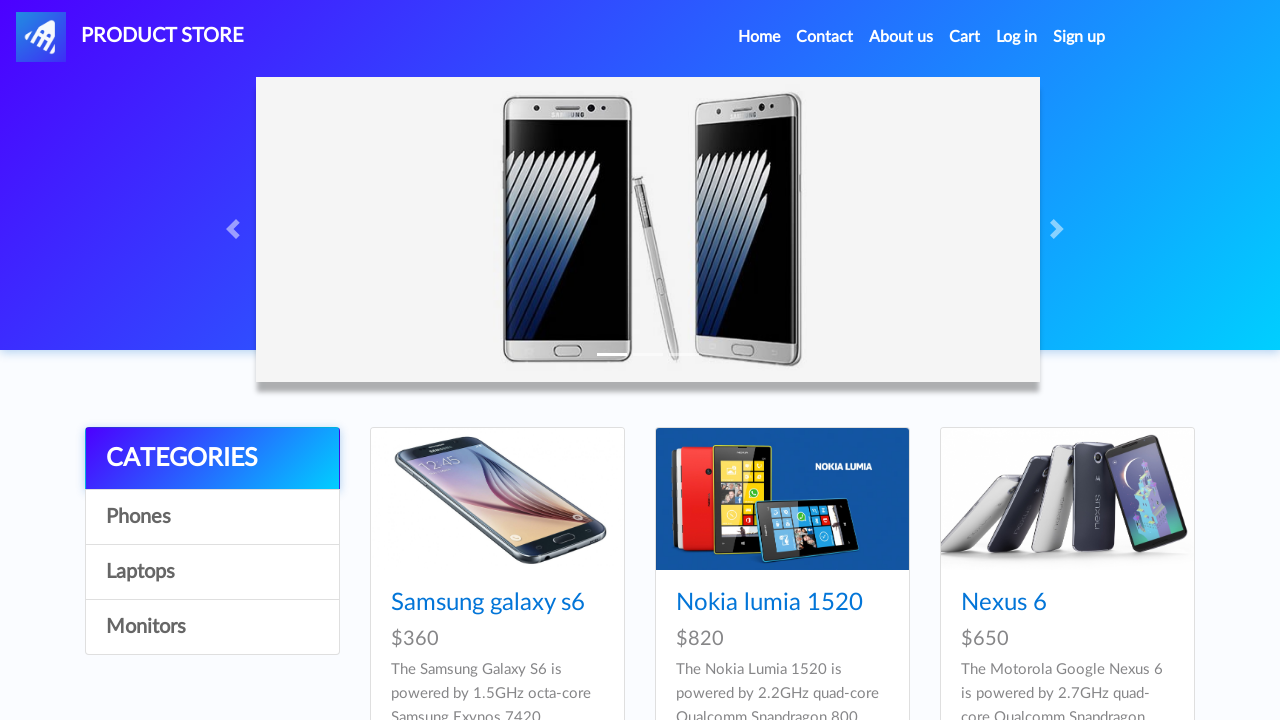

Waited for product cards to load on Demoblaze homepage
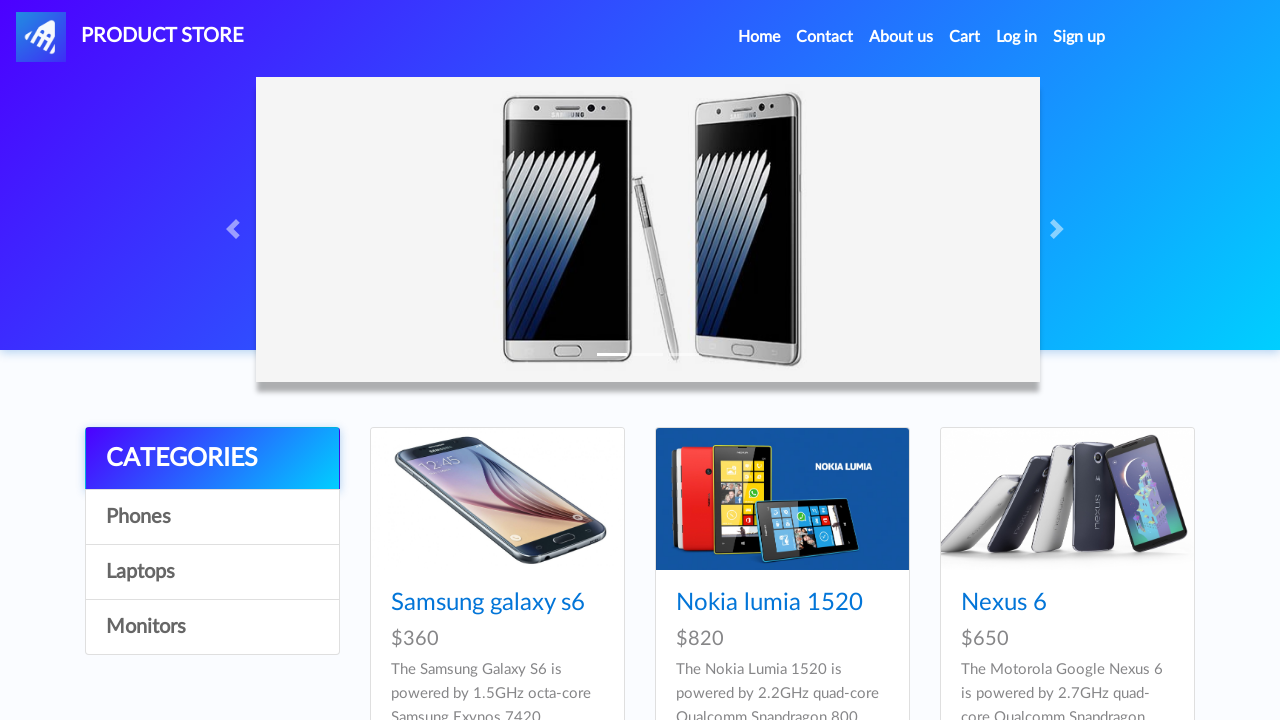

Found 9 product cards on the page
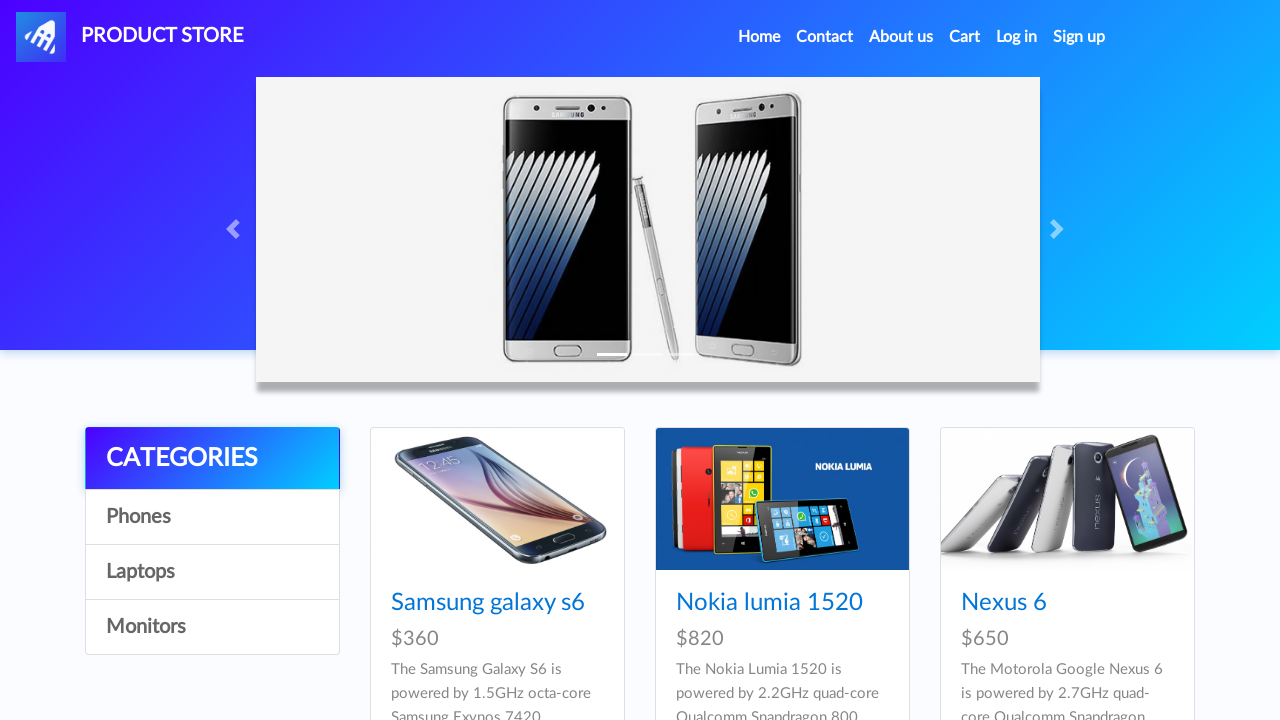

Verified product card is visible
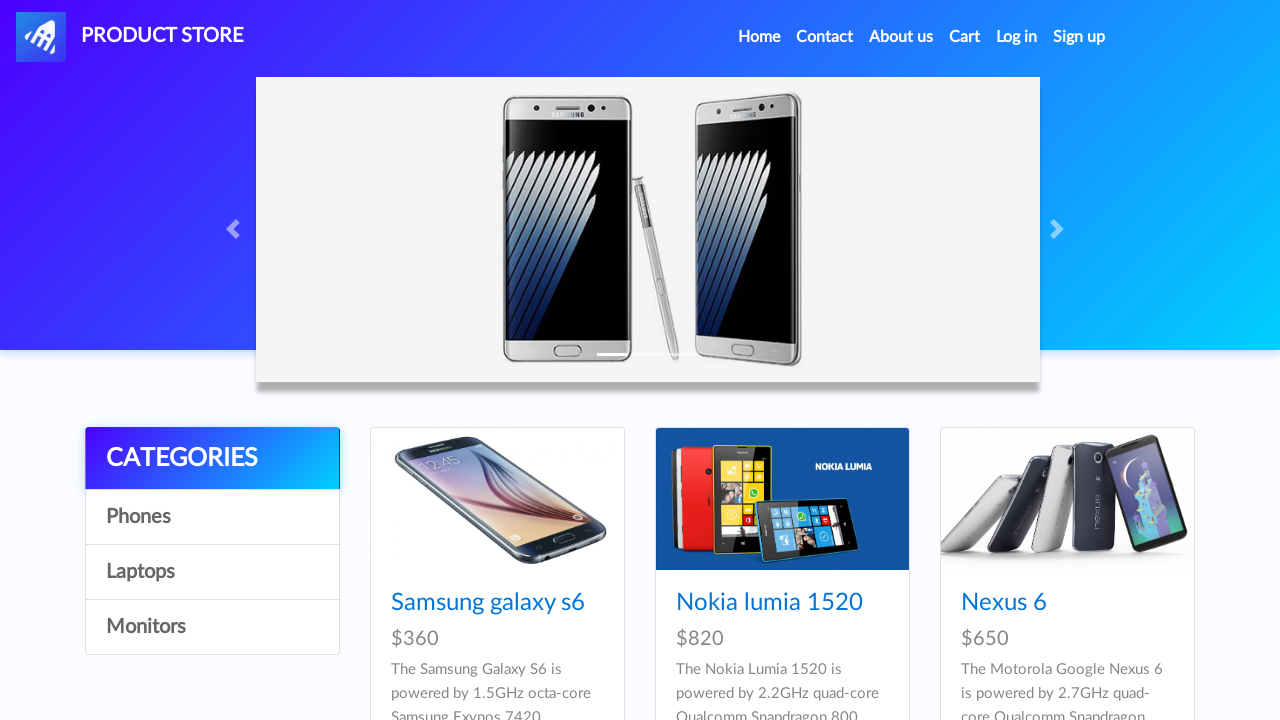

Verified product card is visible
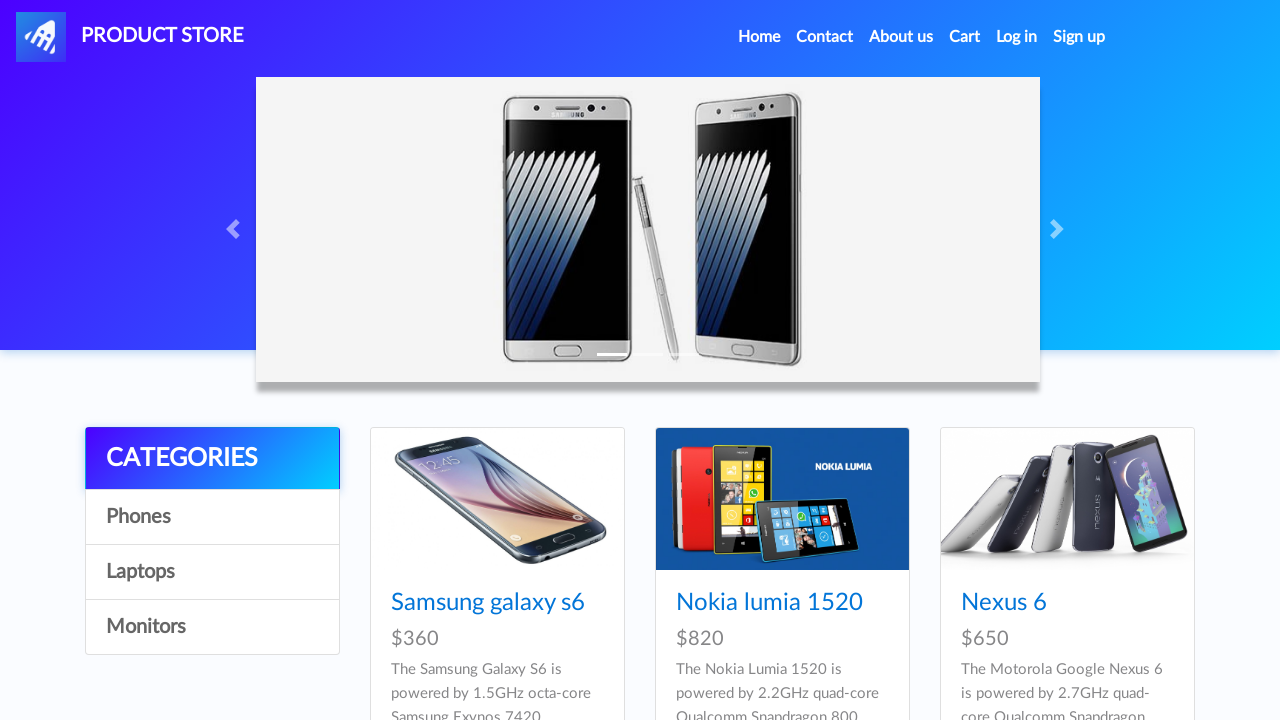

Verified product card is visible
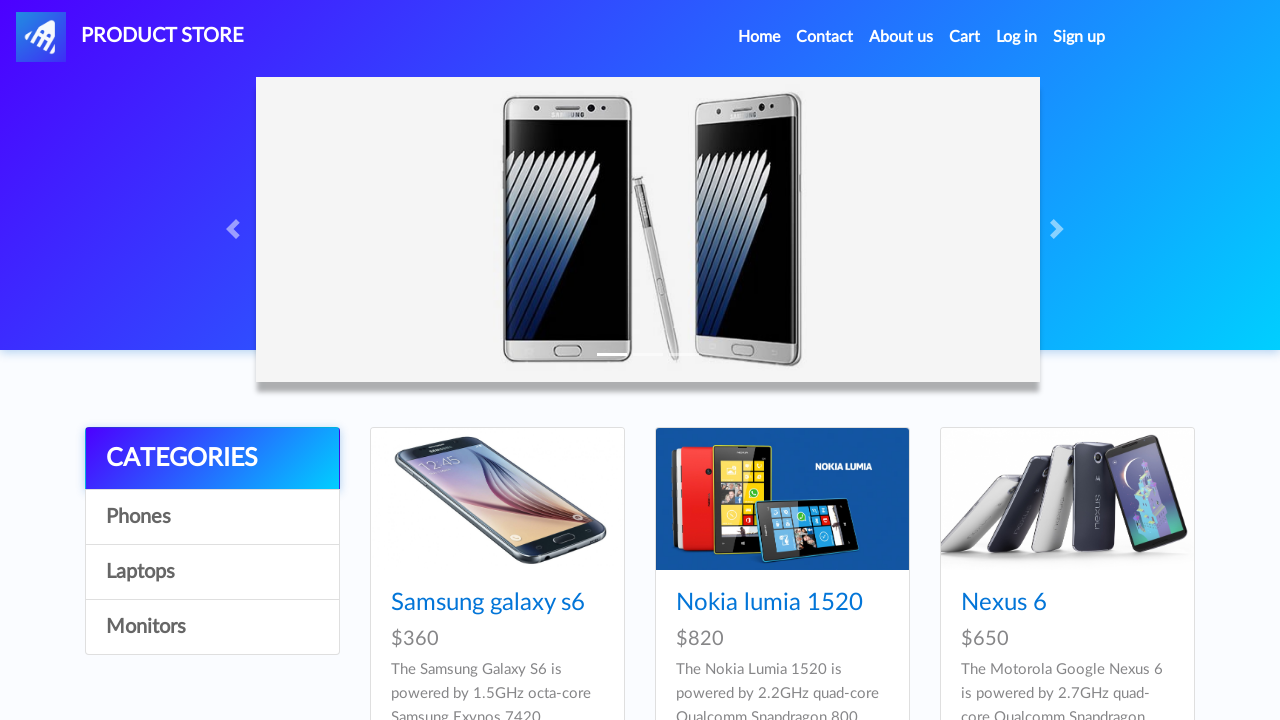

Verified product card is visible
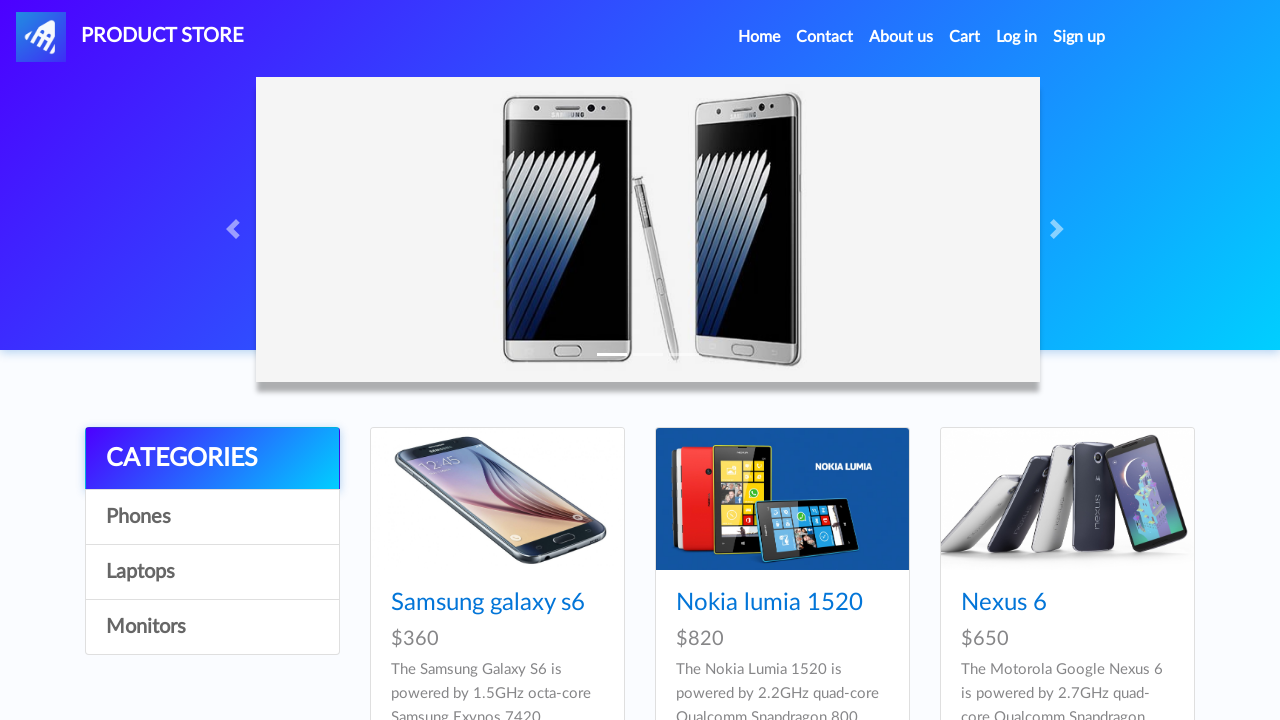

Verified product card is visible
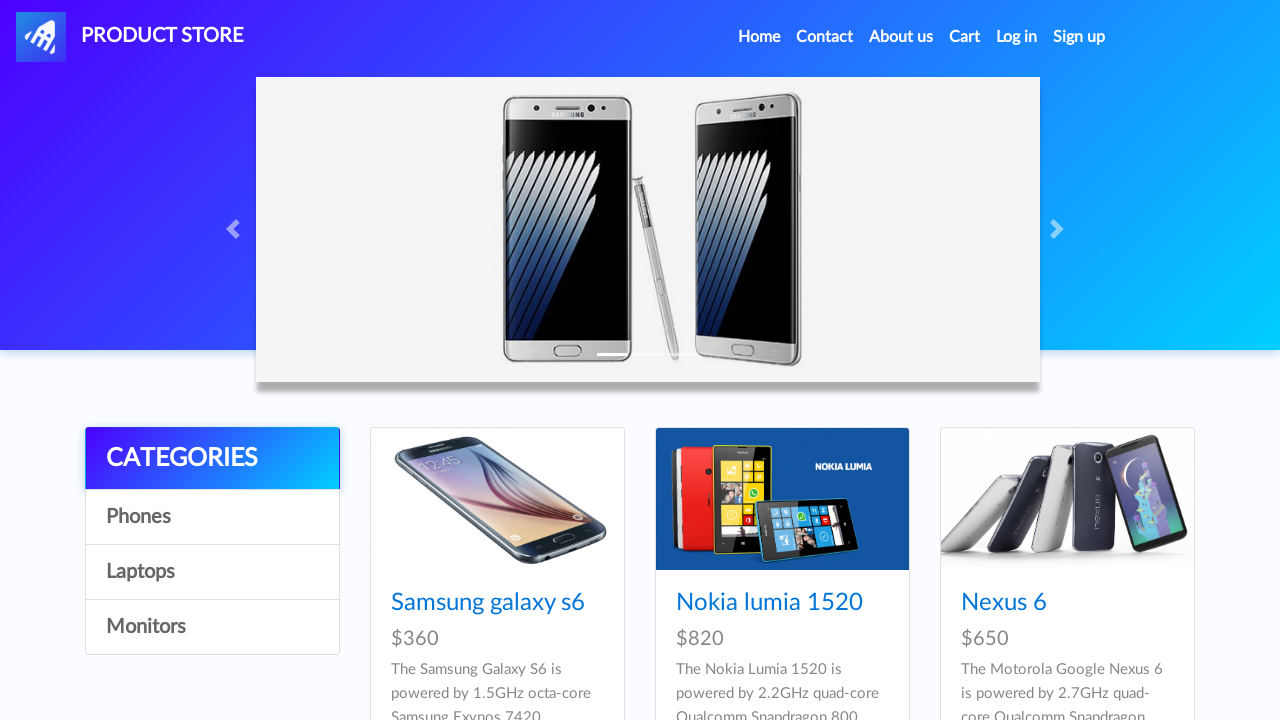

Verified product card is visible
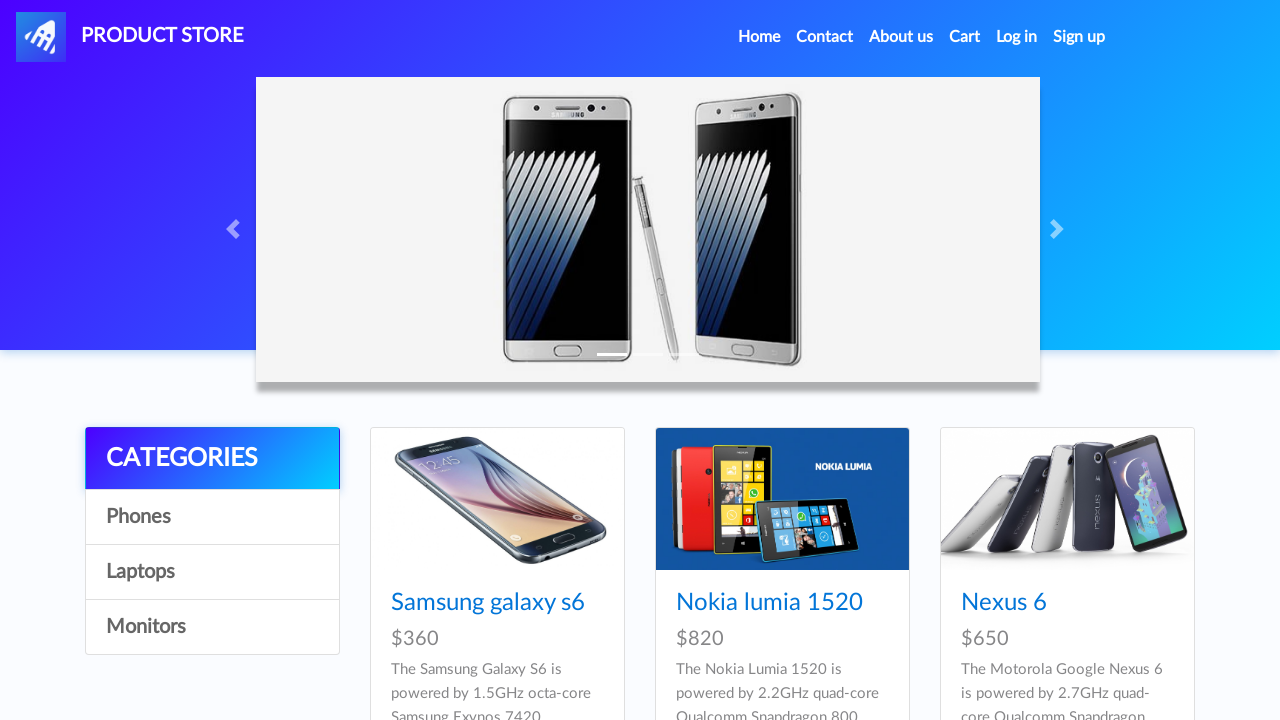

Verified product card is visible
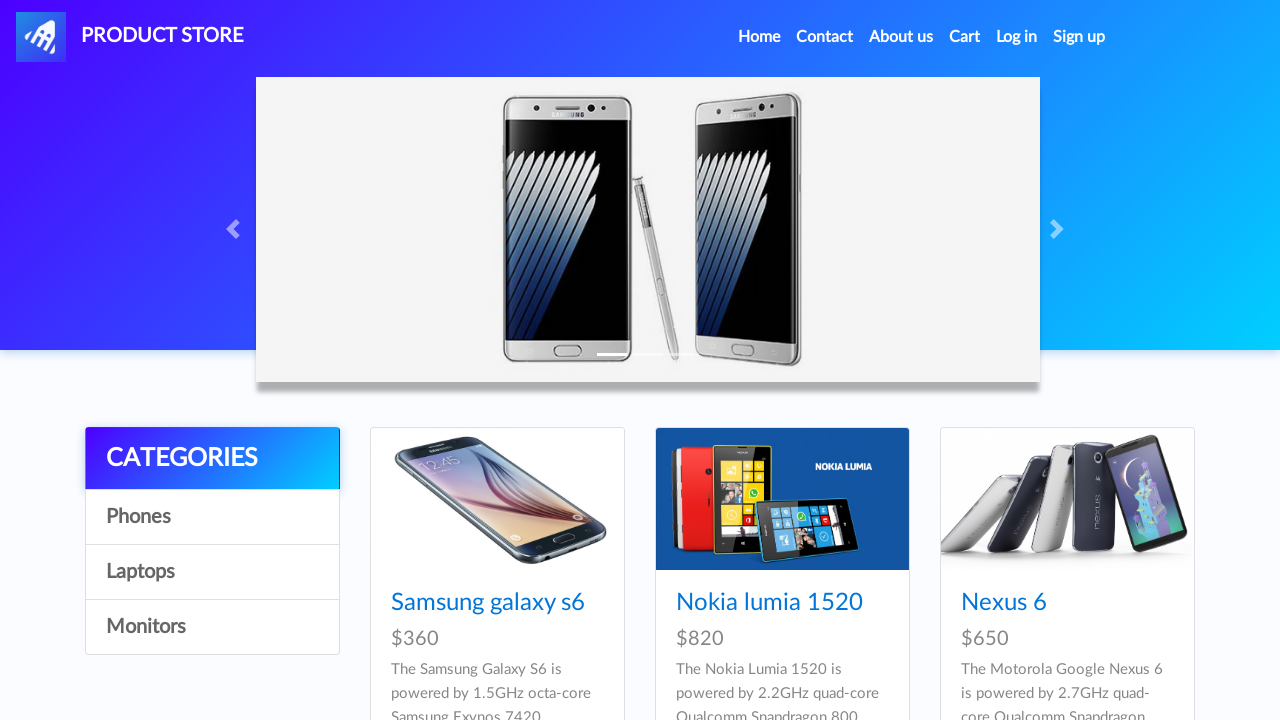

Verified product card is visible
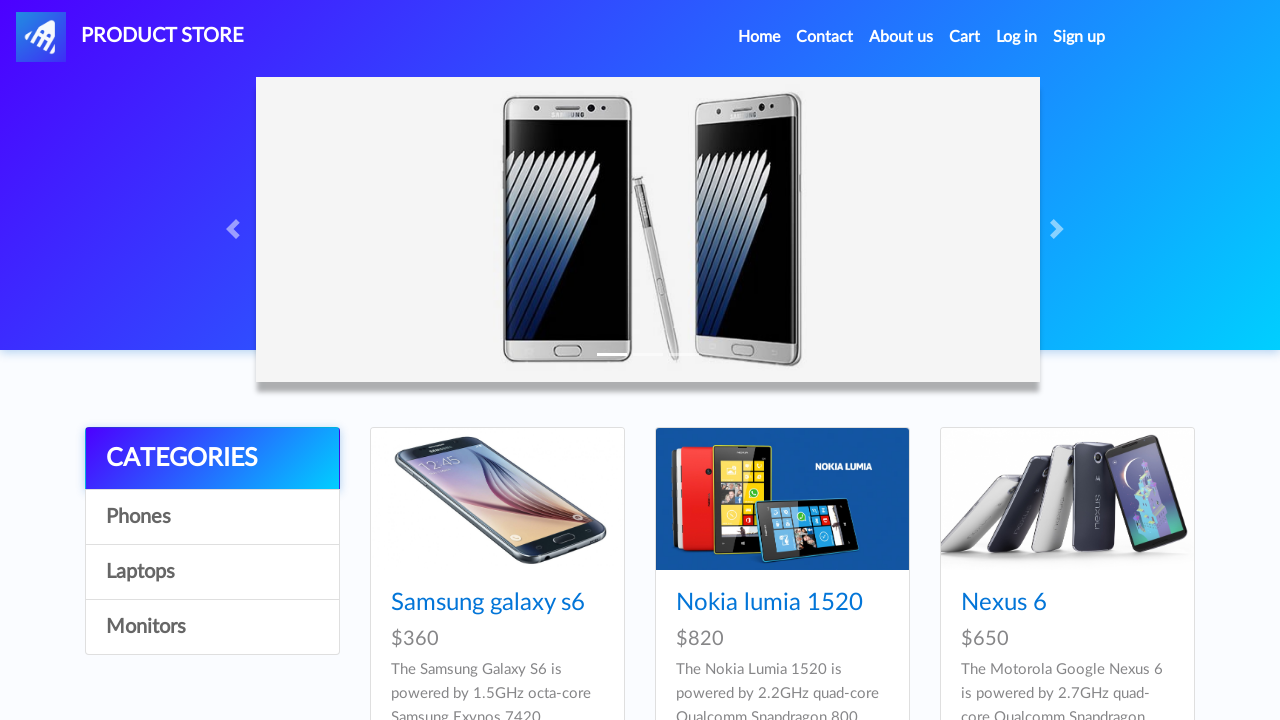

Verified product card is visible
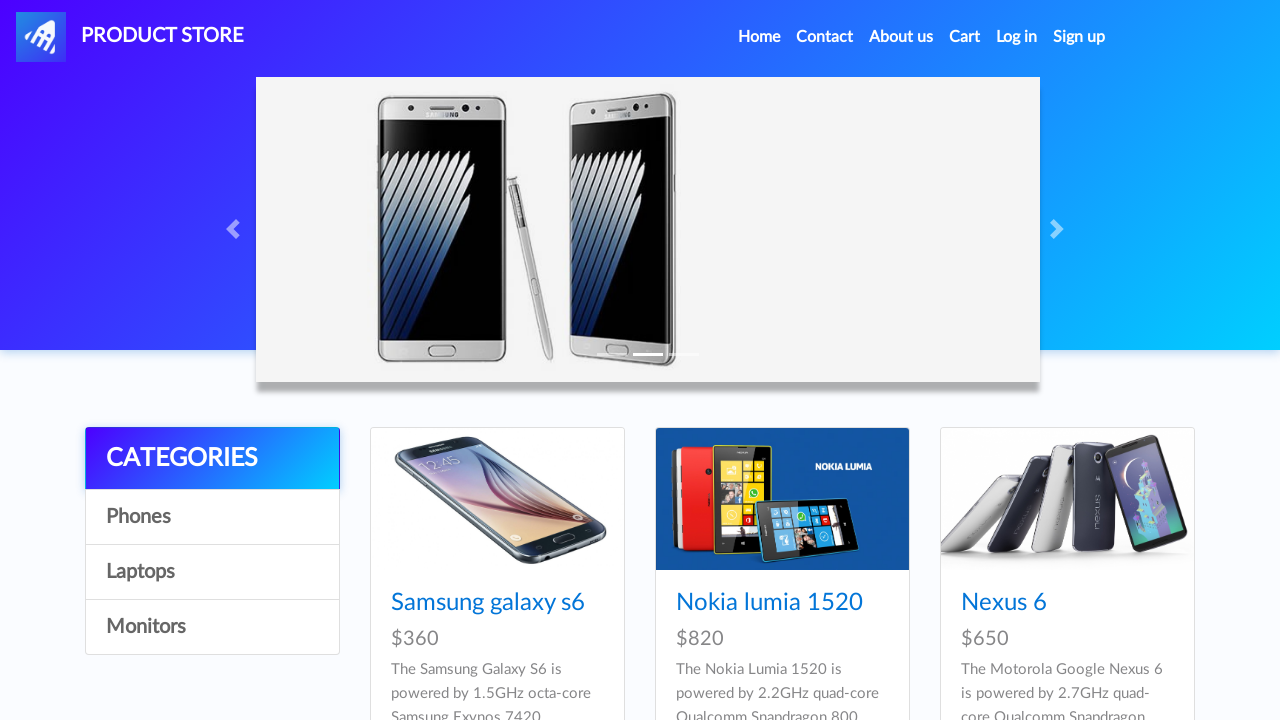

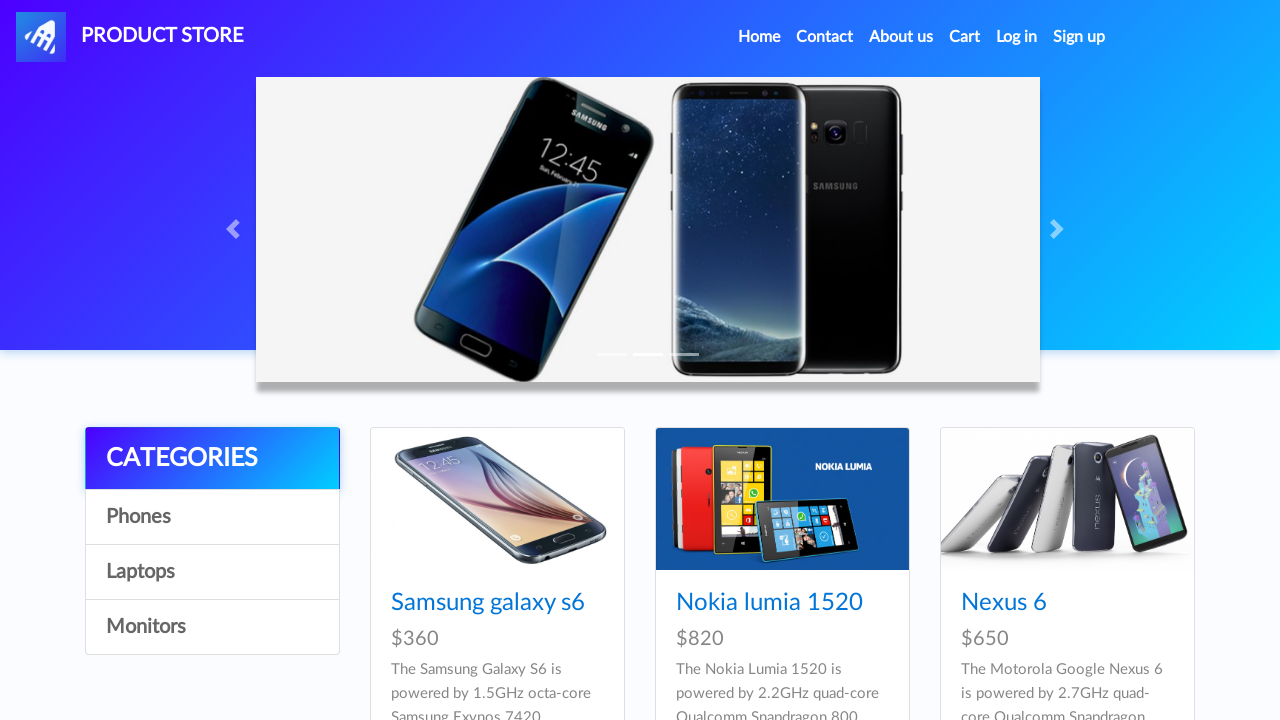